Tests multi-select dropdown functionality by selecting and deselecting various options using different methods (visible text, index, and value)

Starting URL: https://training-support.net/webelements/selects

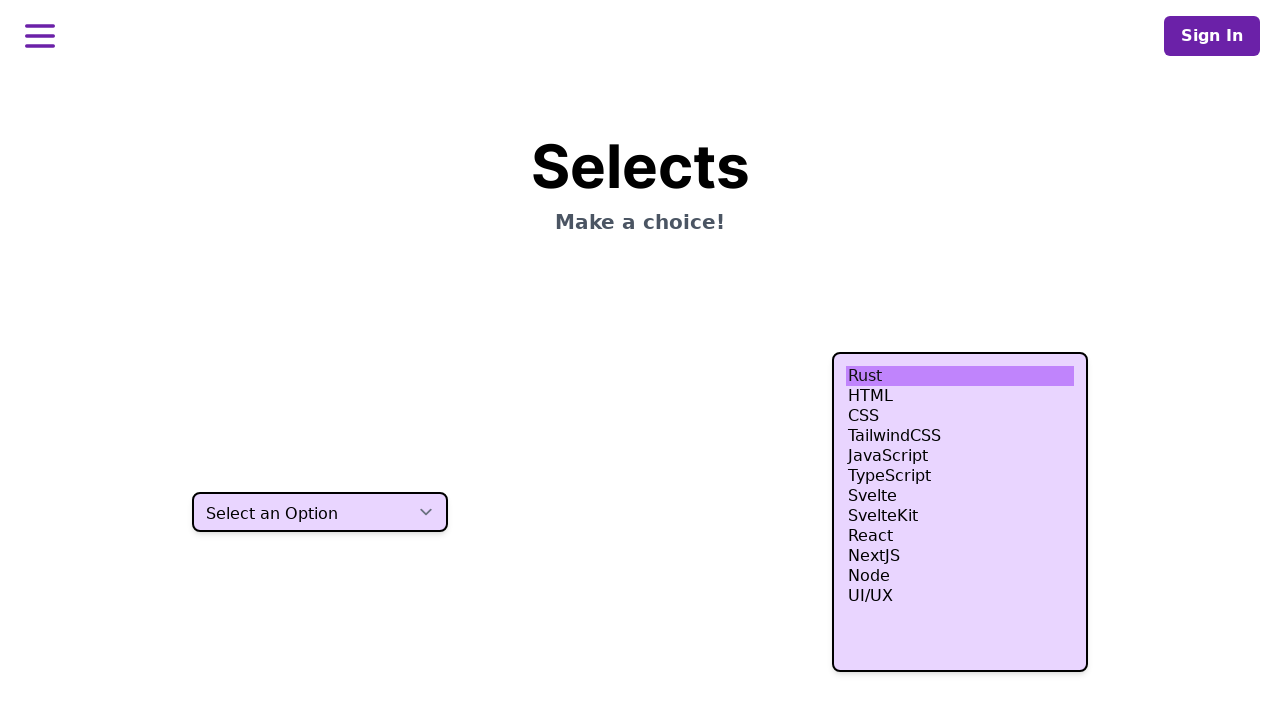

Located multi-select dropdown element
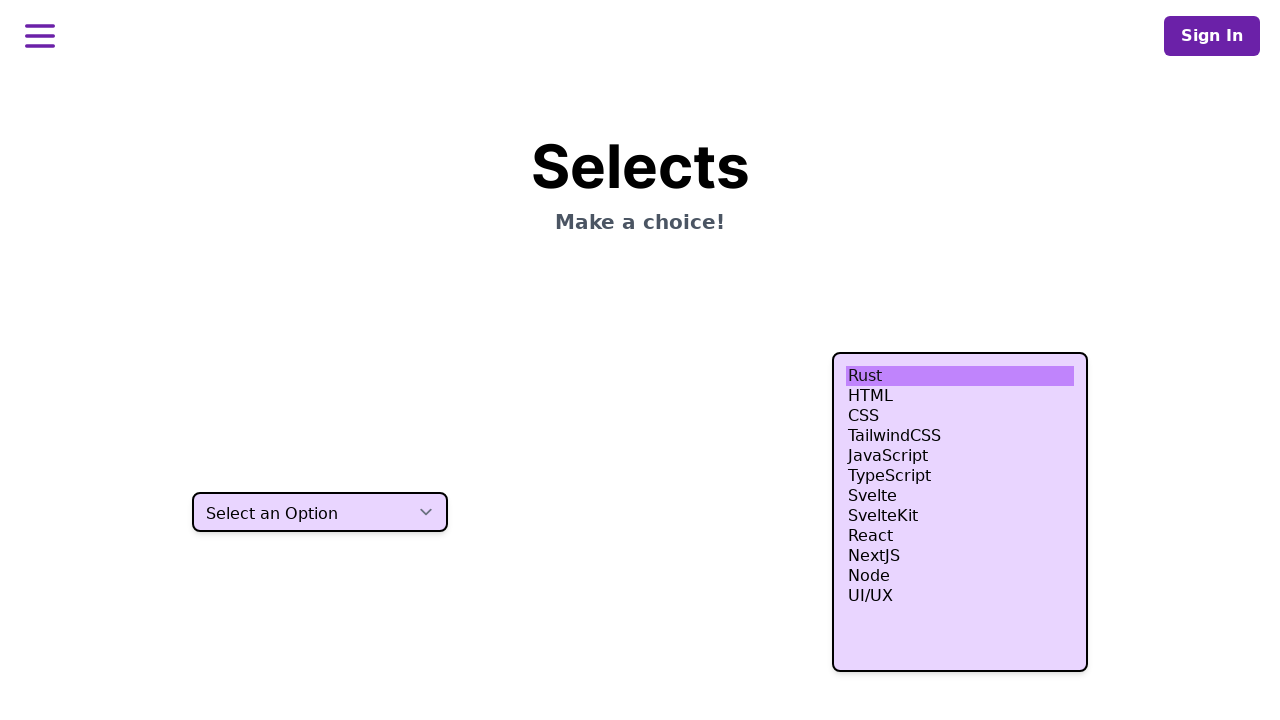

Selected 'HTML' option using visible text on select[multiple]
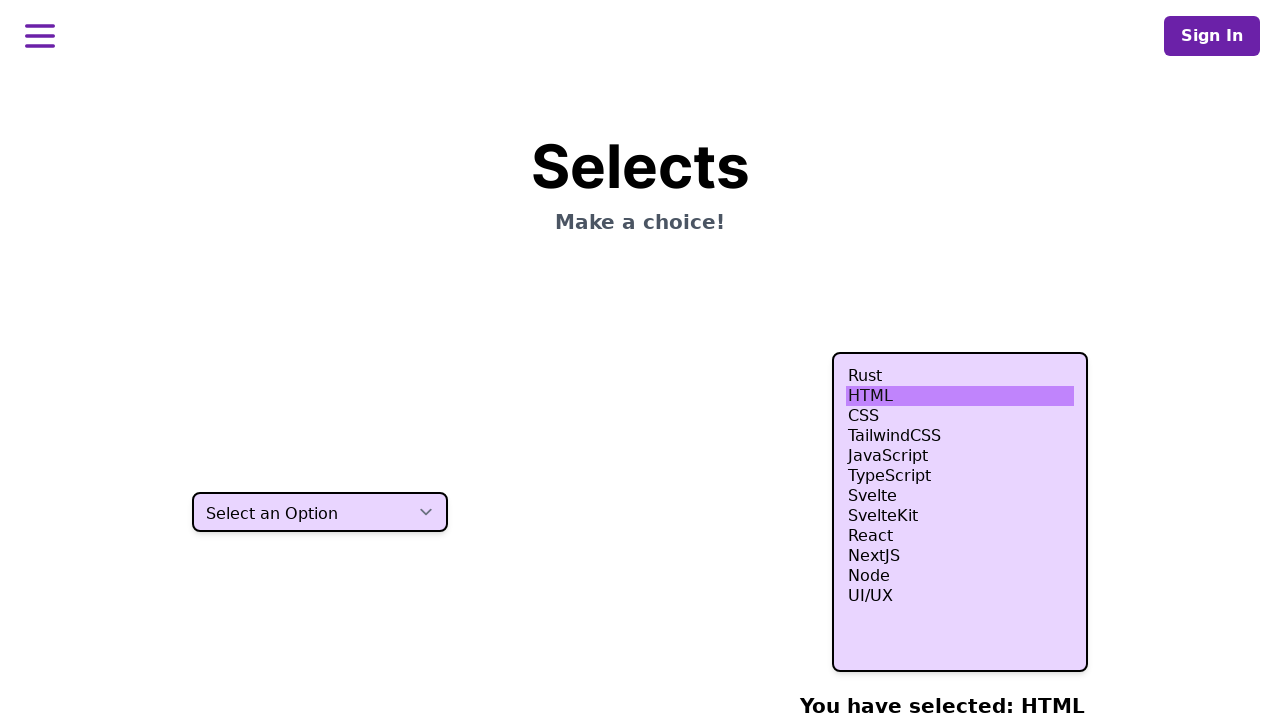

Retrieved all option elements from dropdown
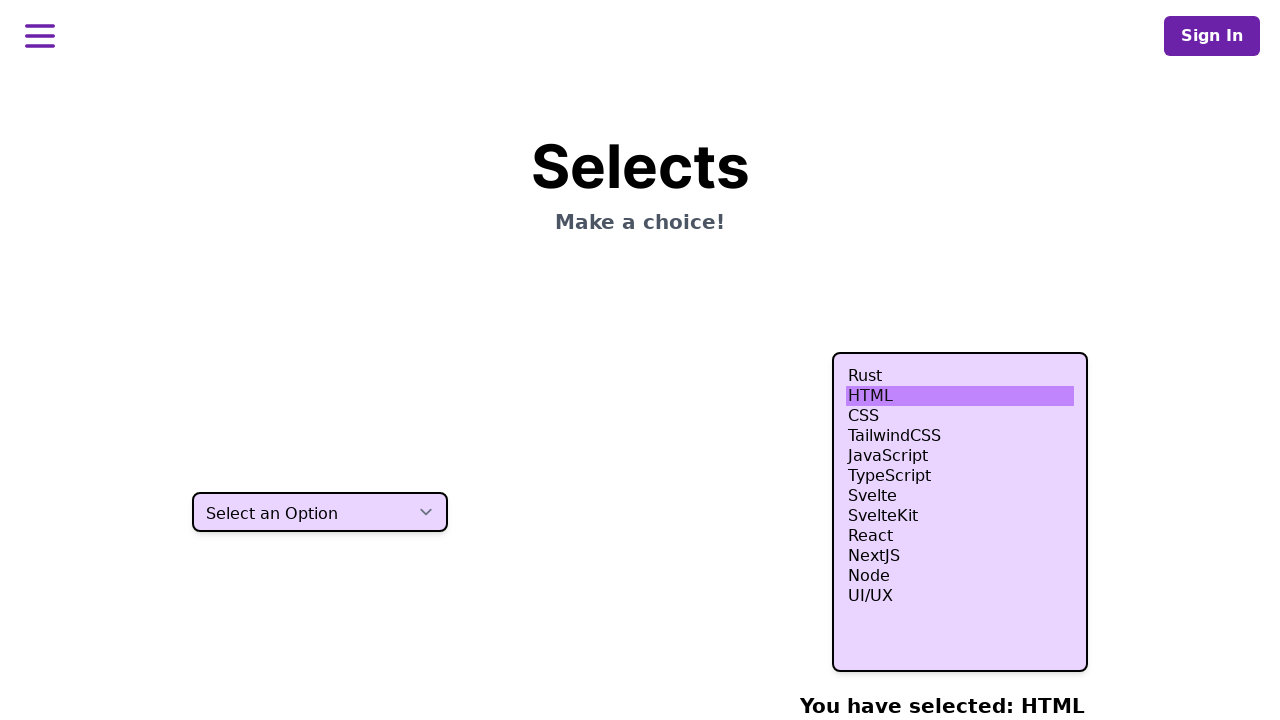

Selected options at indices 3, 4, and 5 on select[multiple]
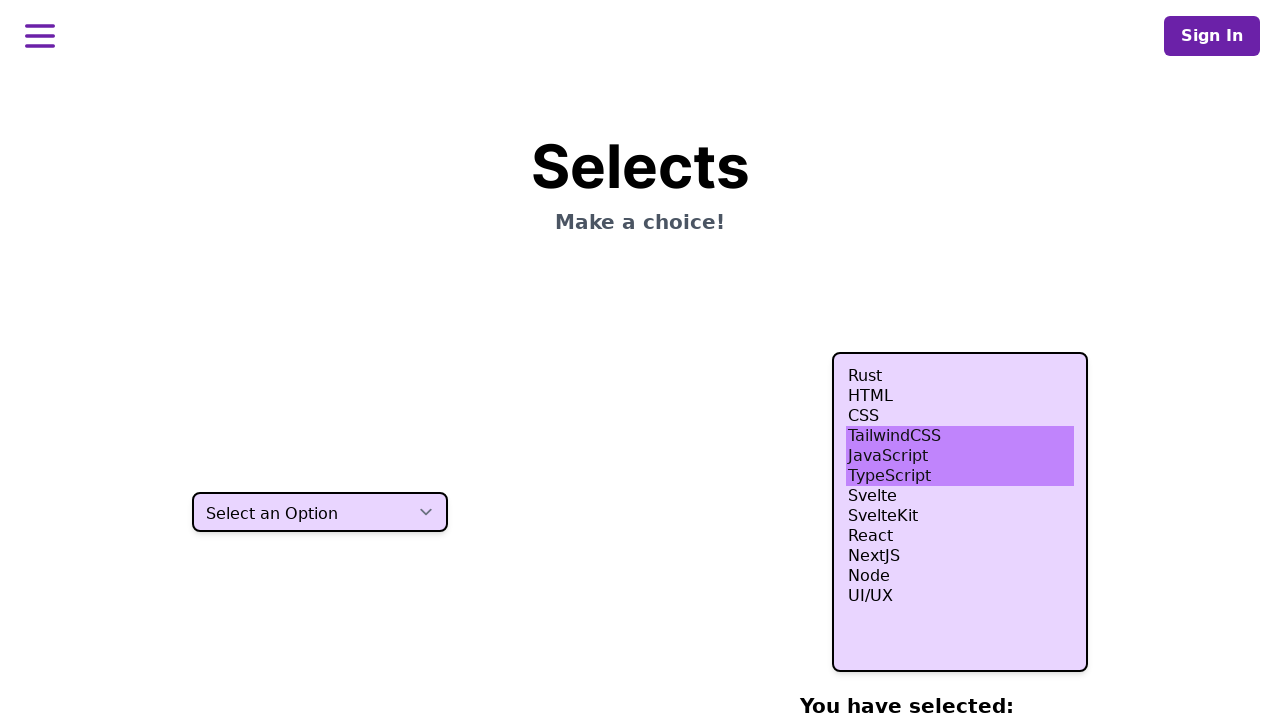

Selected 'Node' option using value attribute 'nodejs' on select[multiple]
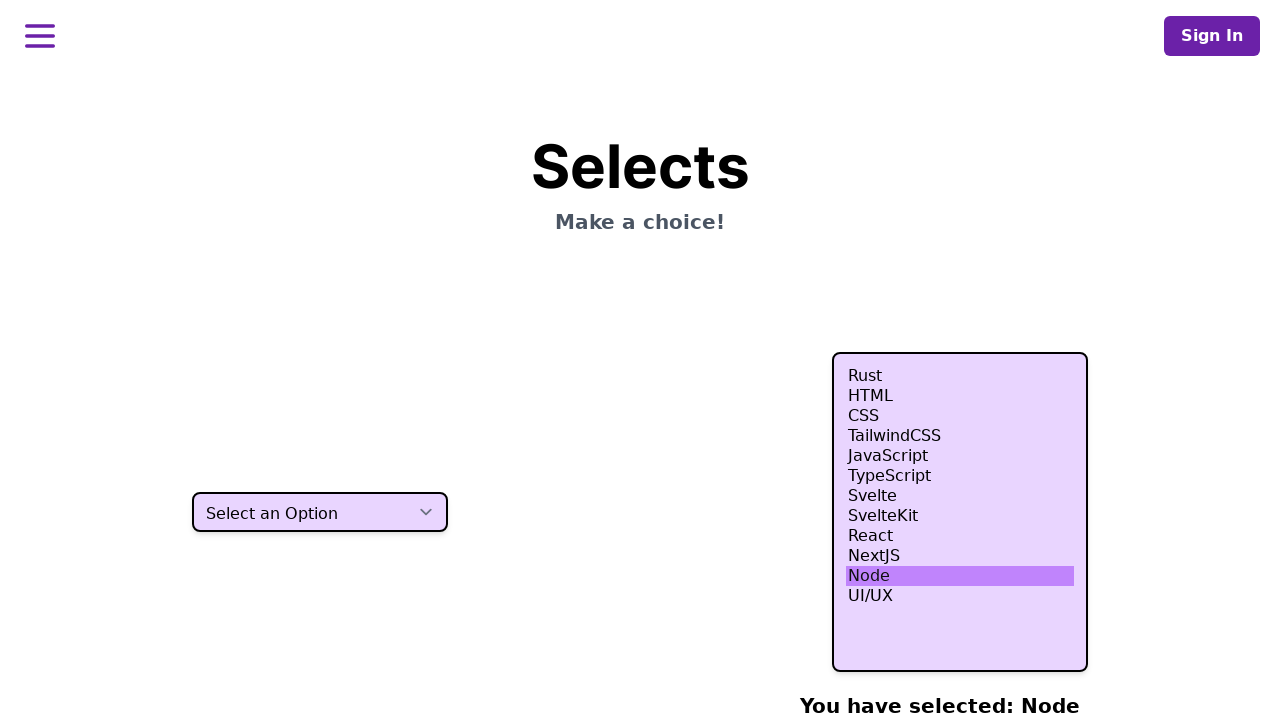

Retrieved current selected option values
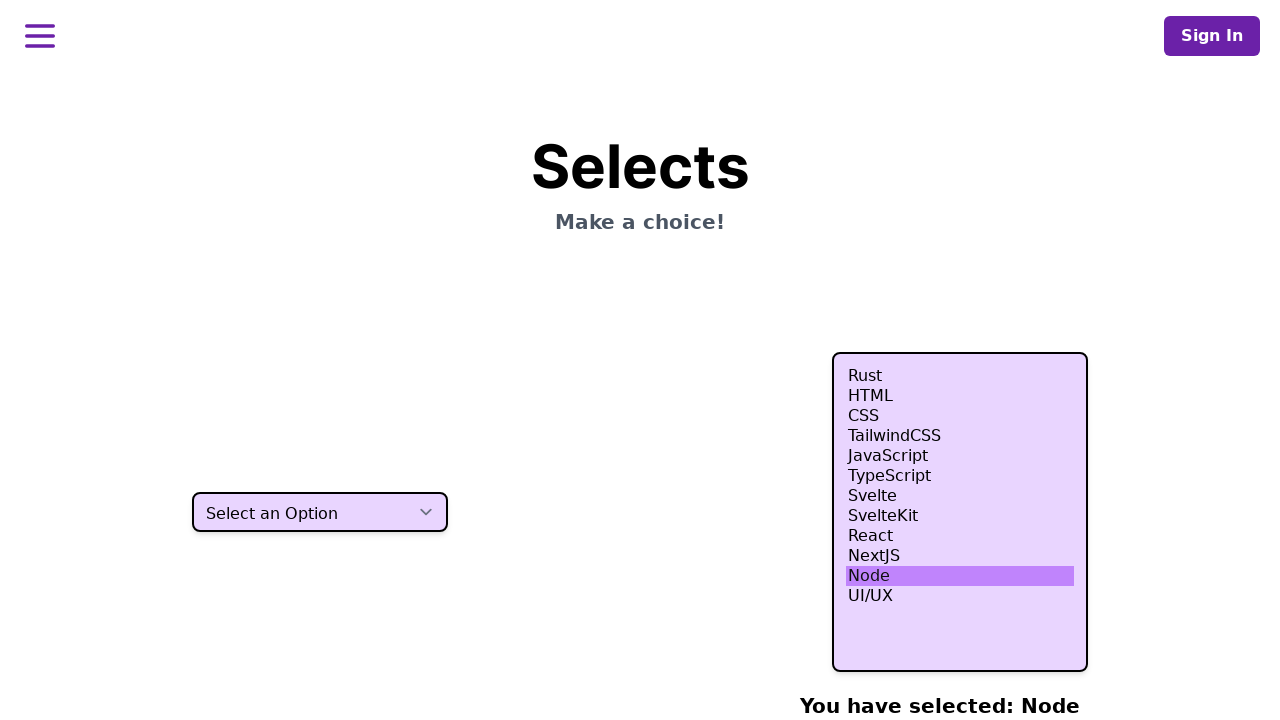

Retrieved all option elements to check for deselection
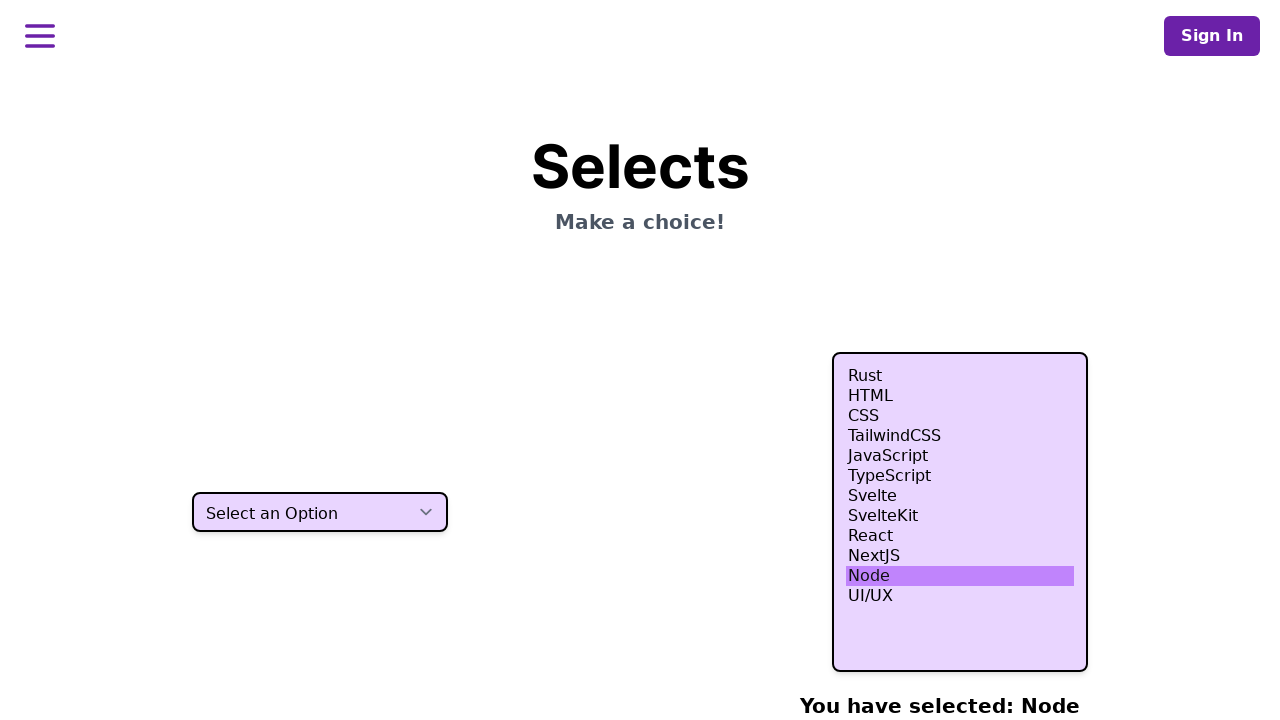

Retrieved value attribute of option at index 4
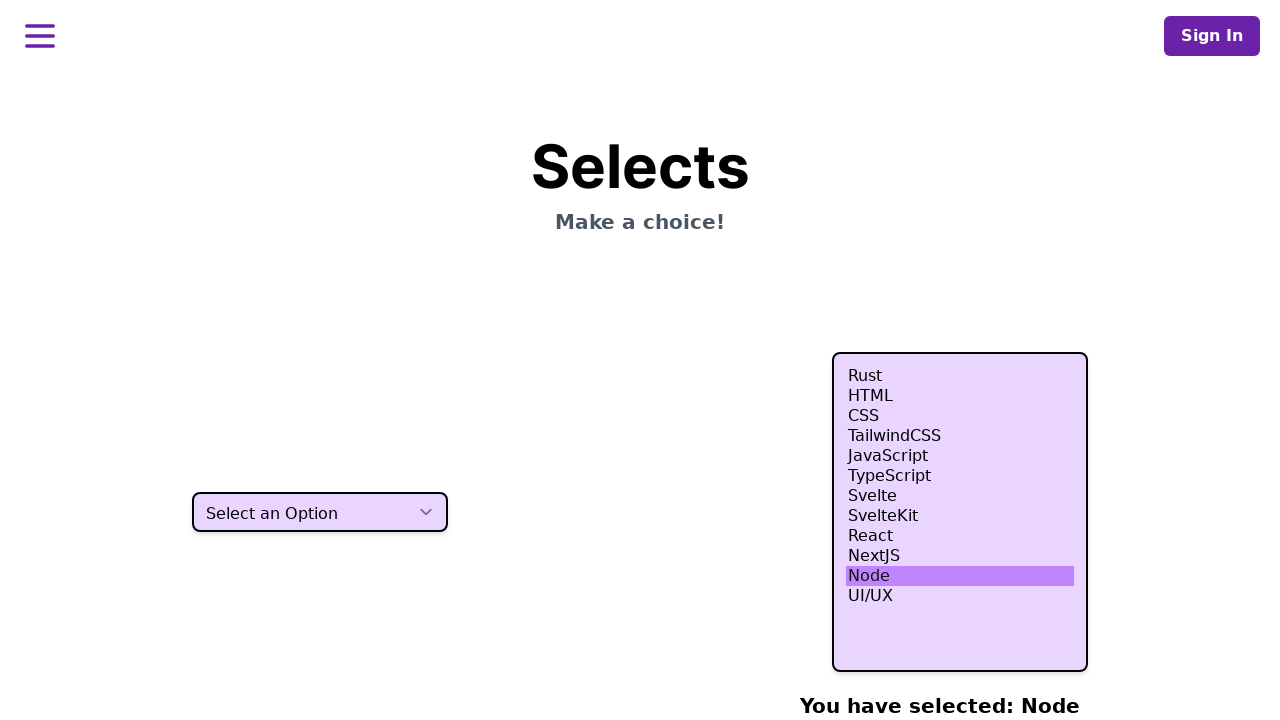

Waited for selections to be visible
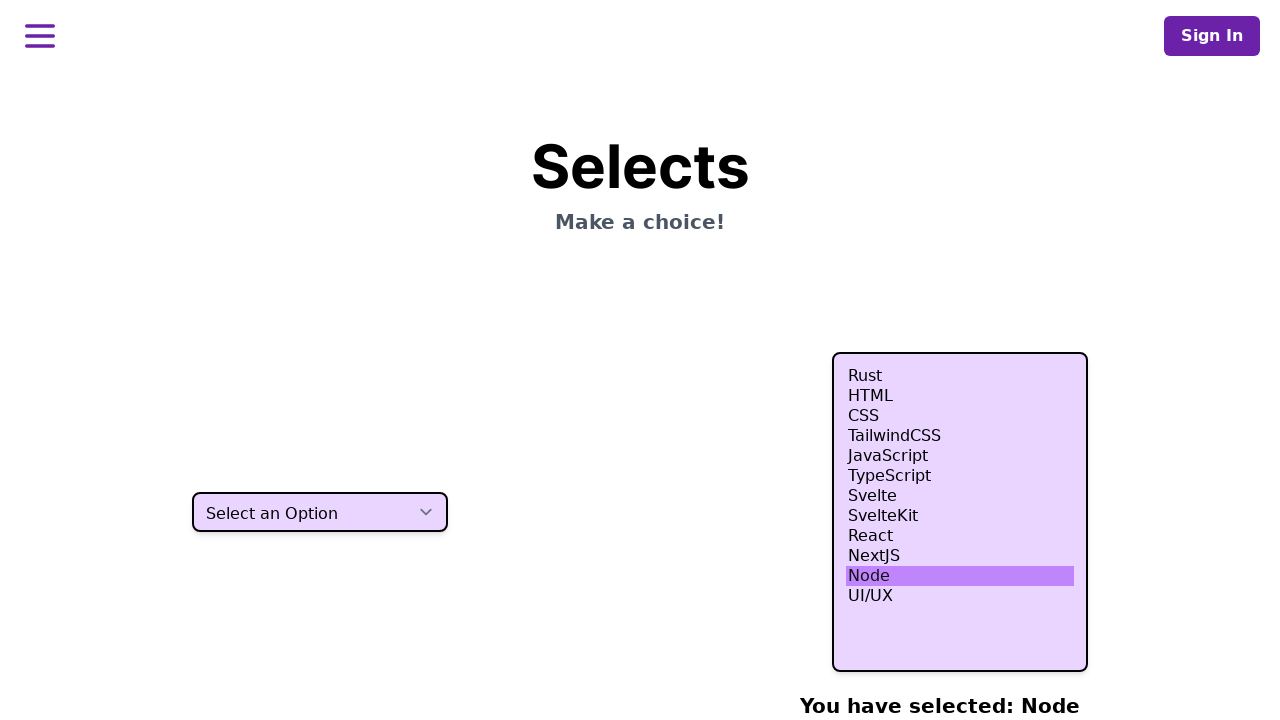

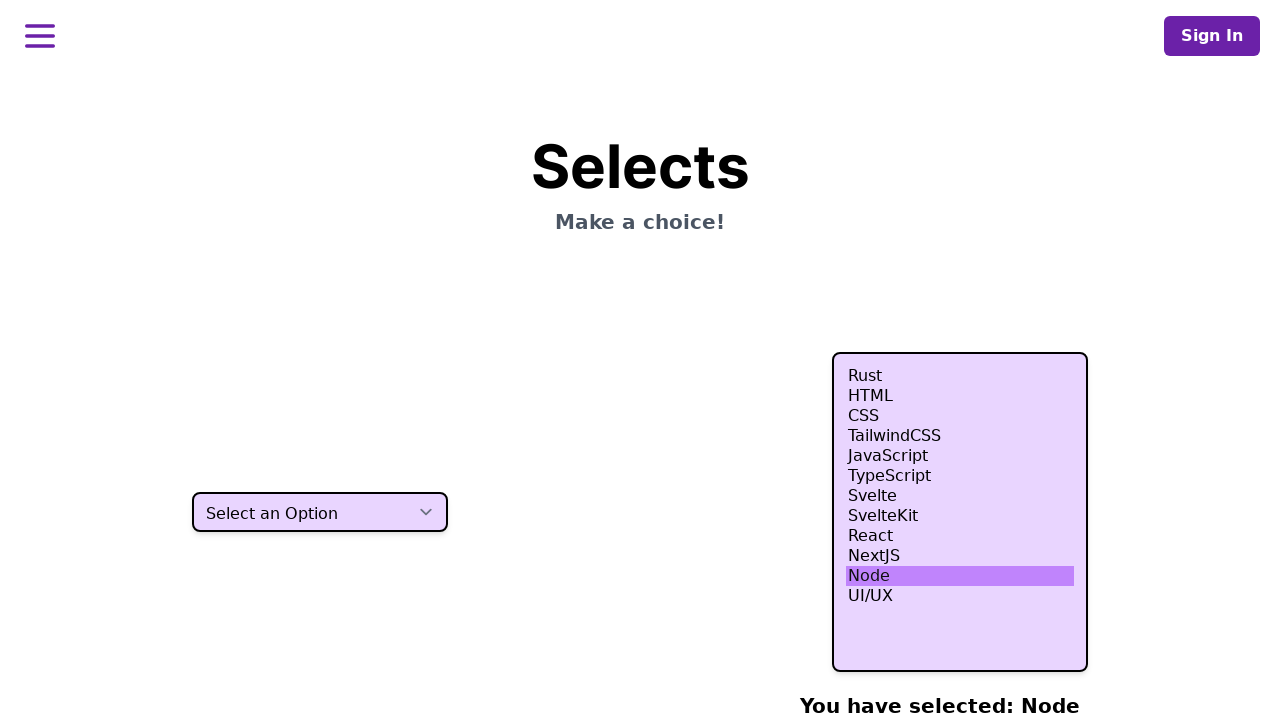